Tests that Cyrillic letters in the first name are rejected during registration

Starting URL: https://www.sharelane.com/cgi-bin/register.py

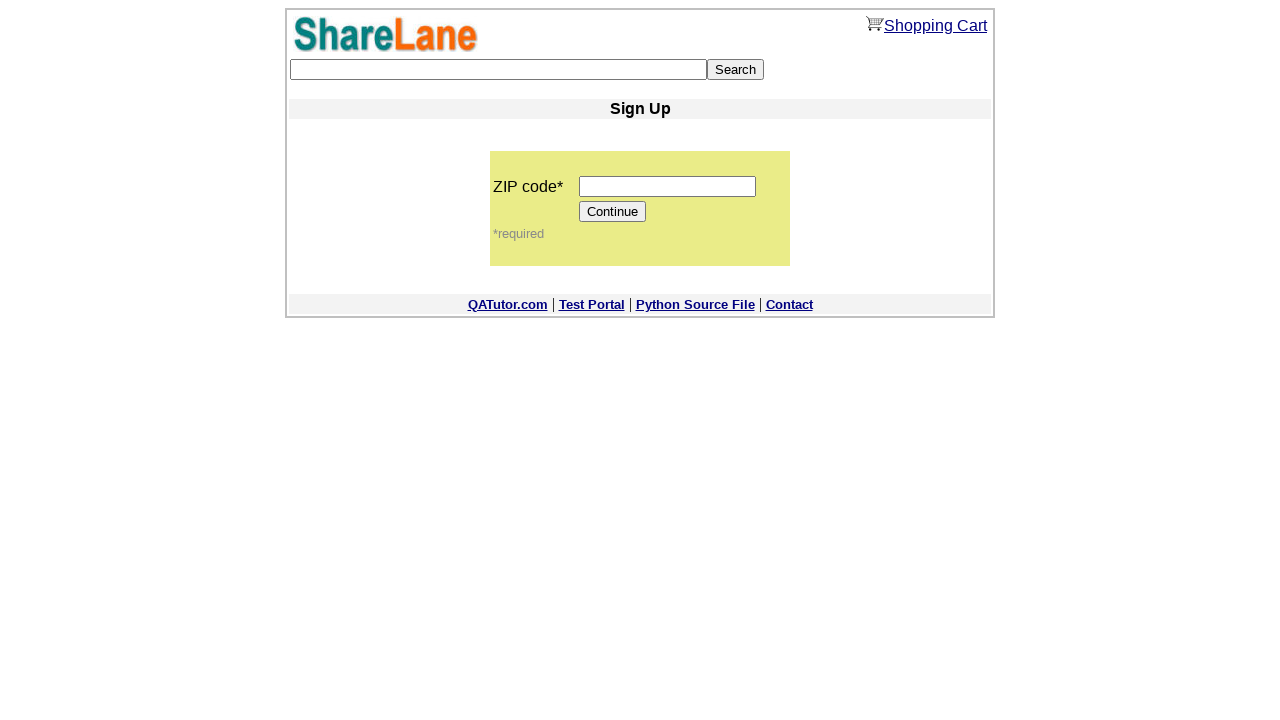

Entered valid ZIP code '12345' on input[name='zip_code']
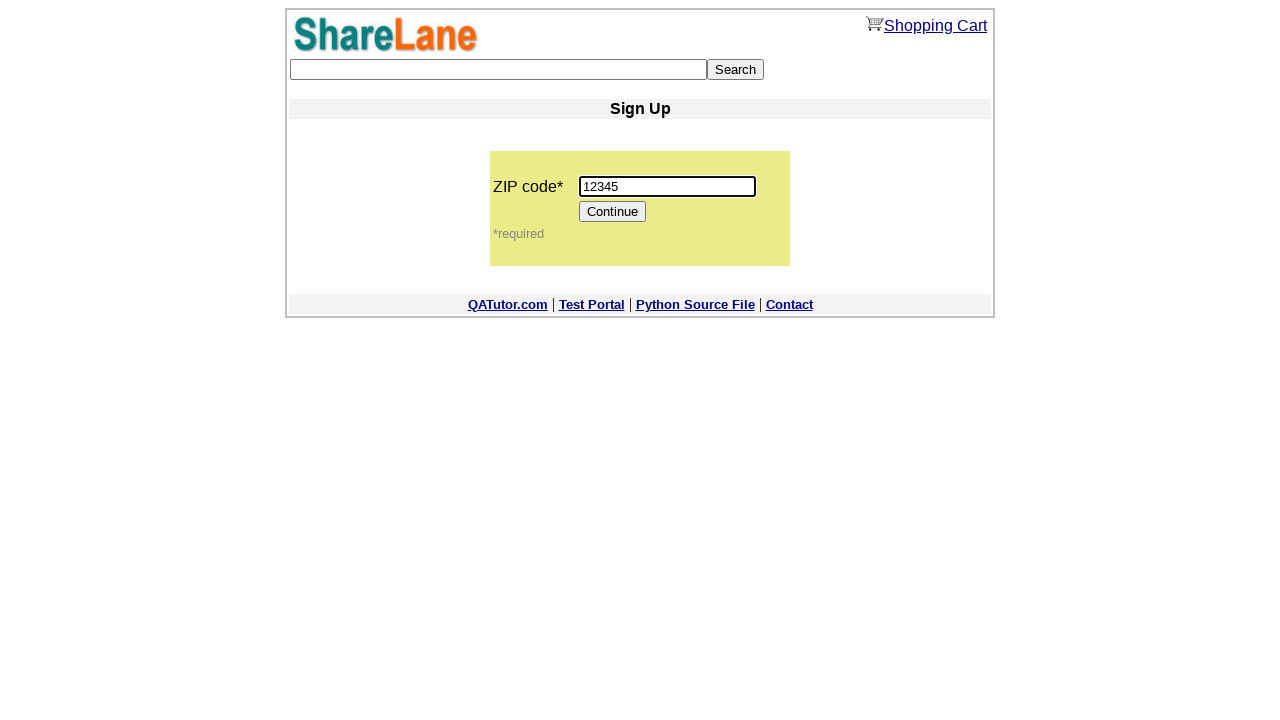

Clicked Continue button to proceed to registration form at (613, 212) on [value='Continue']
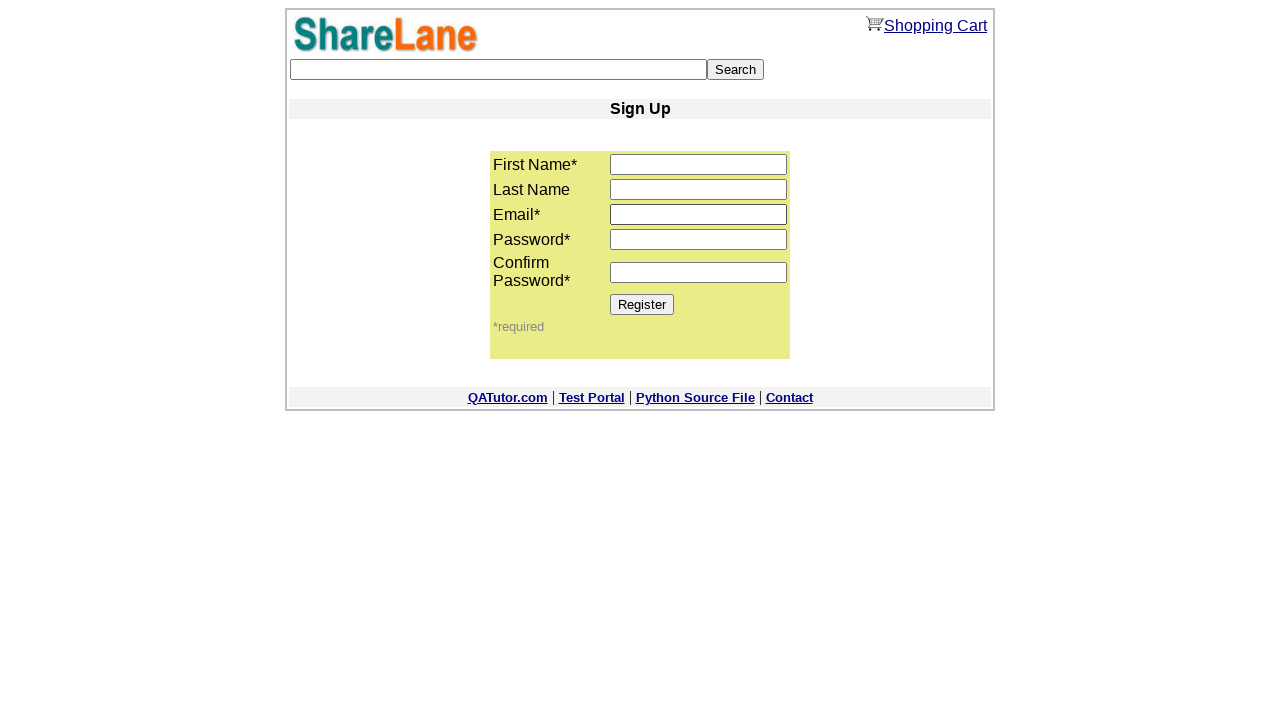

Registration form loaded and Register button is visible
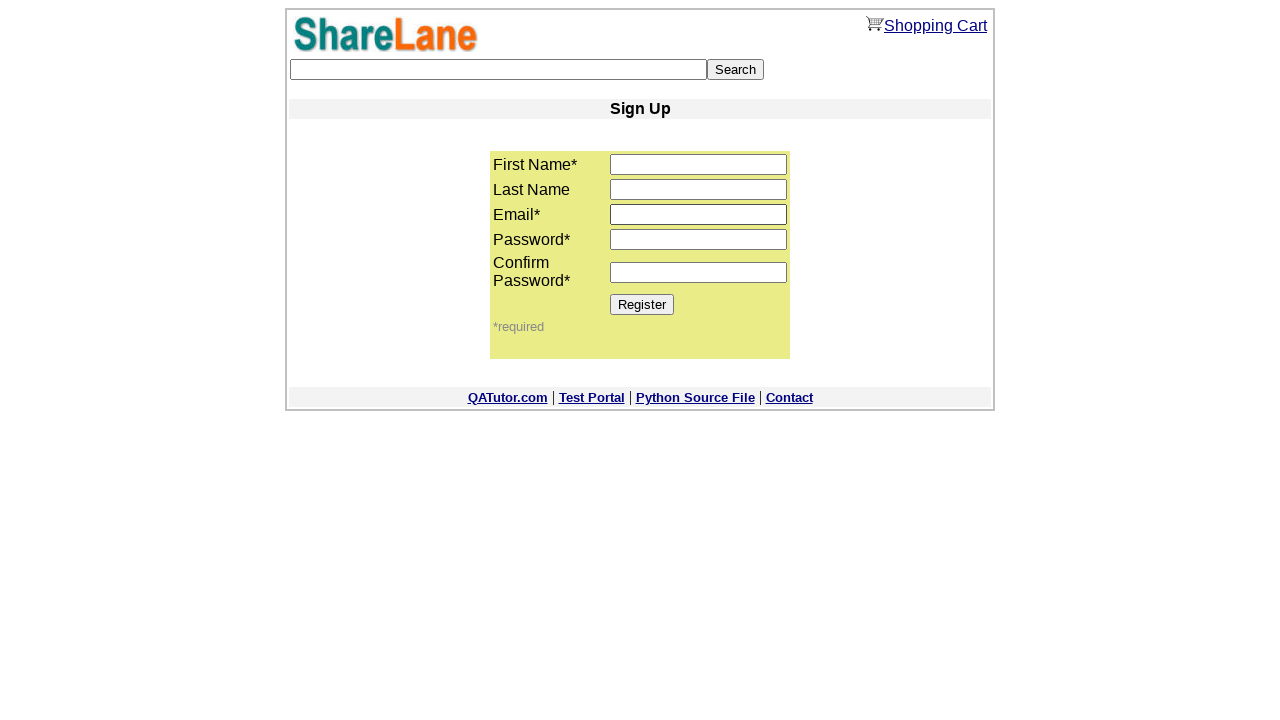

Entered Cyrillic first name 'Антон' on input[name='first_name']
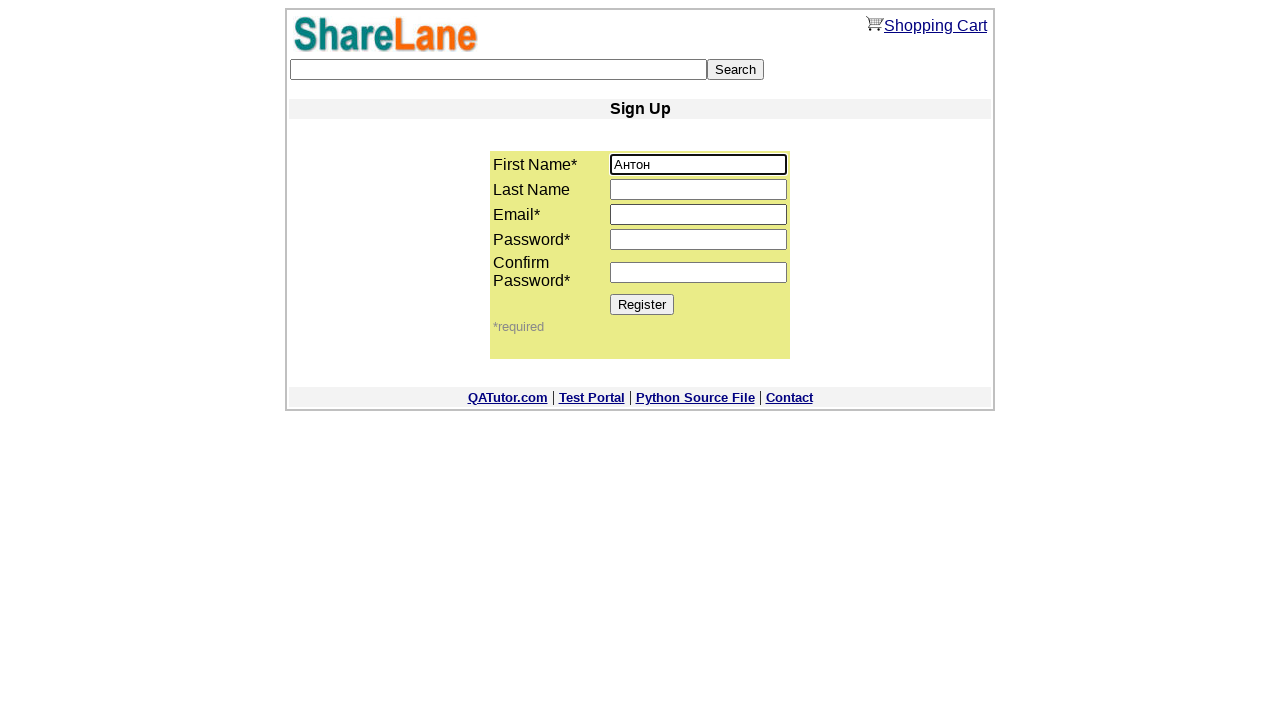

Entered last name 'Wilson' on input[name='last_name']
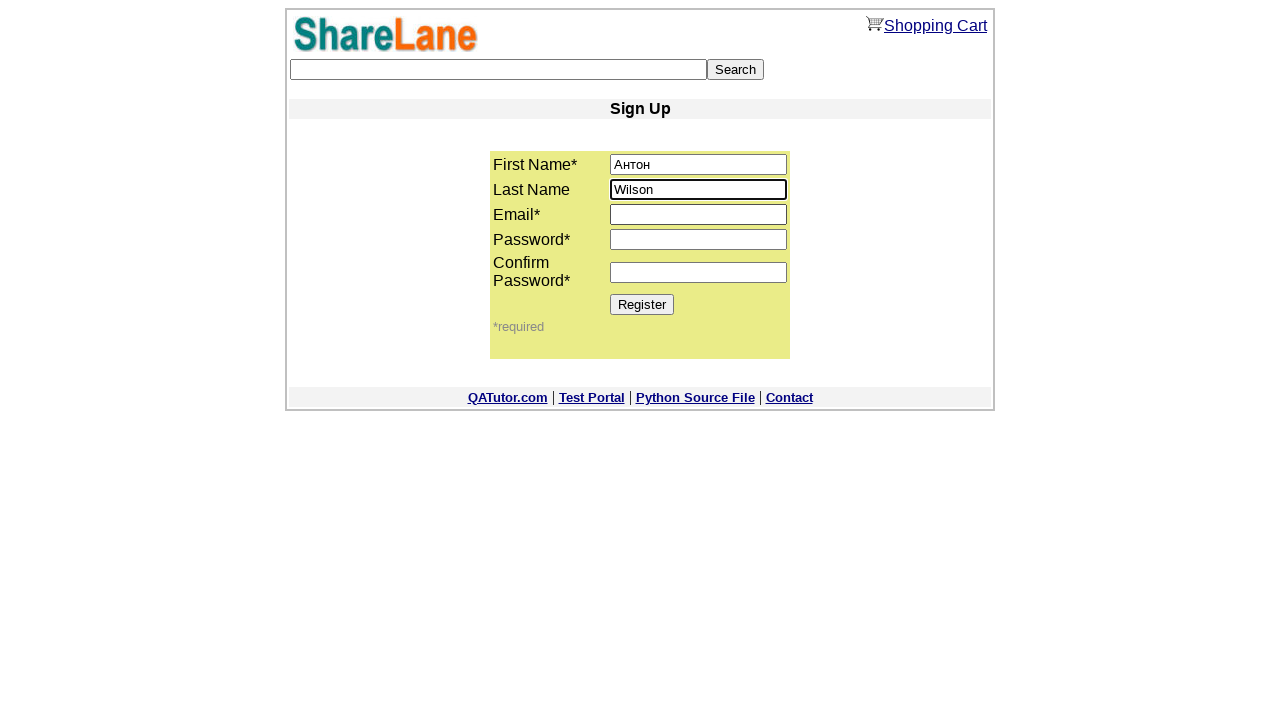

Entered email 'wilson.test@gmail.com' on input[name='email']
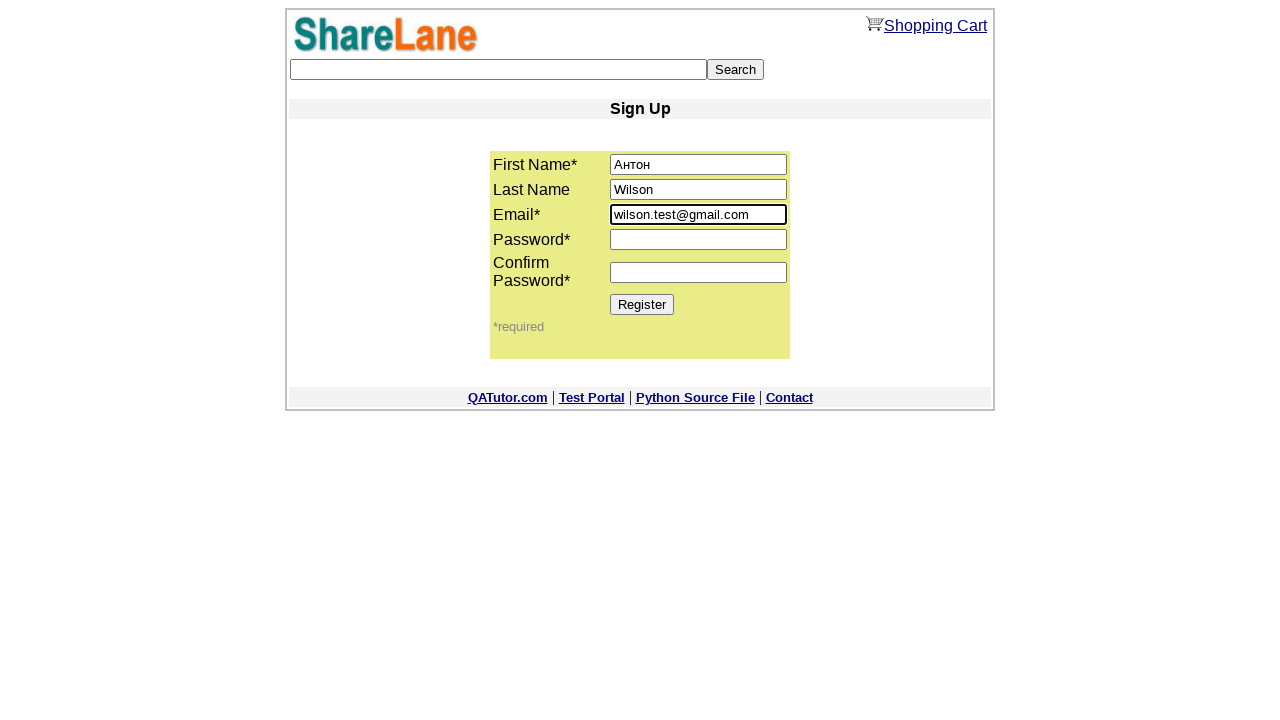

Entered password '1234' on input[name='password1']
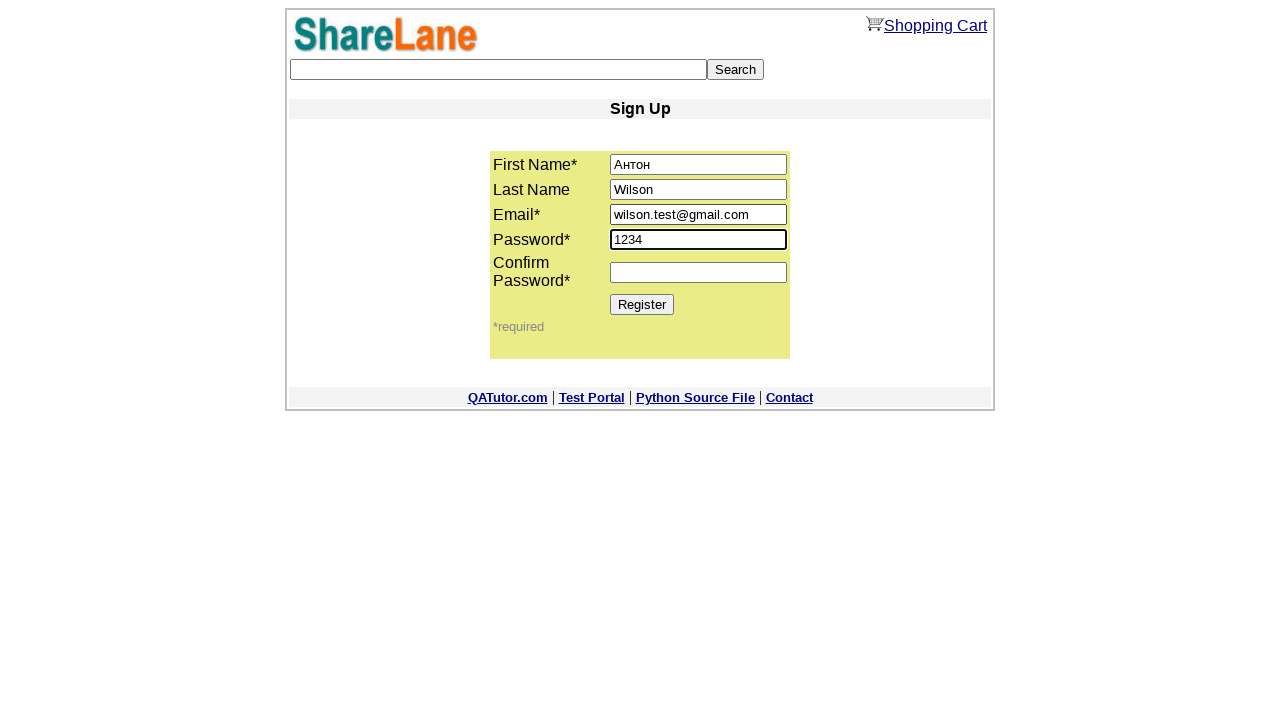

Confirmed password '1234' on input[name='password2']
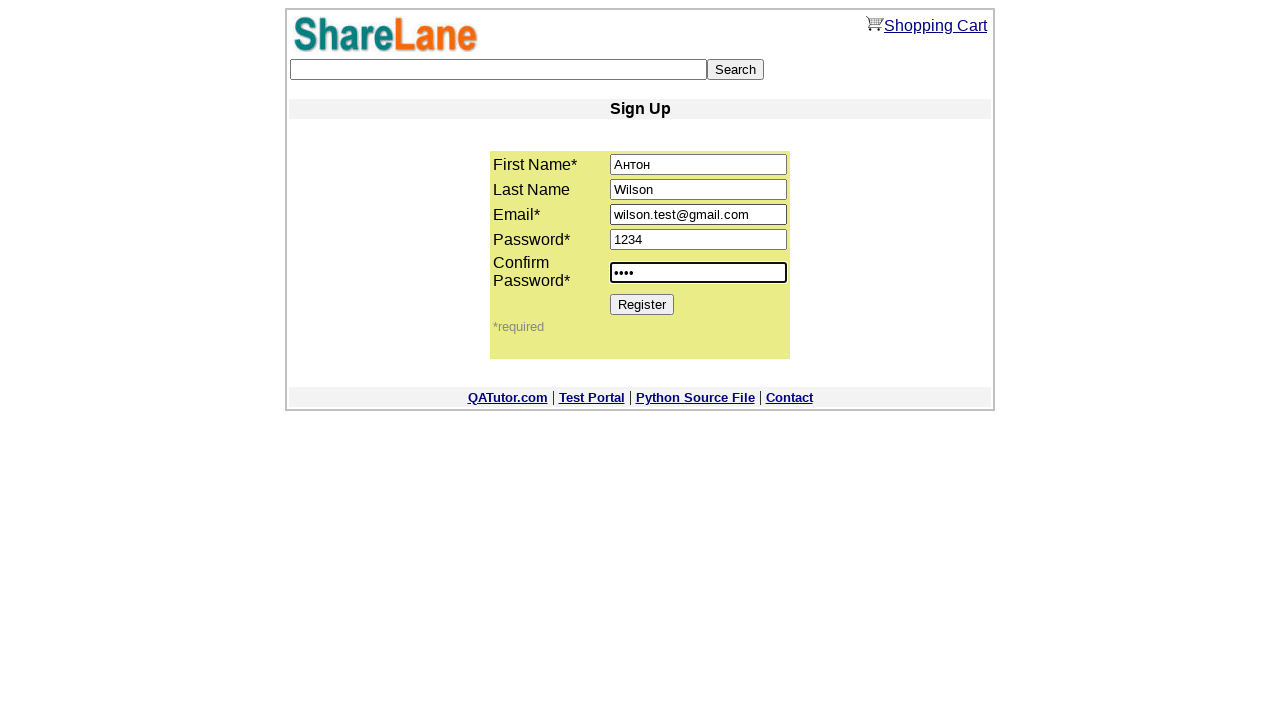

Clicked Register button to submit form with Cyrillic first name at (642, 304) on [value='Register']
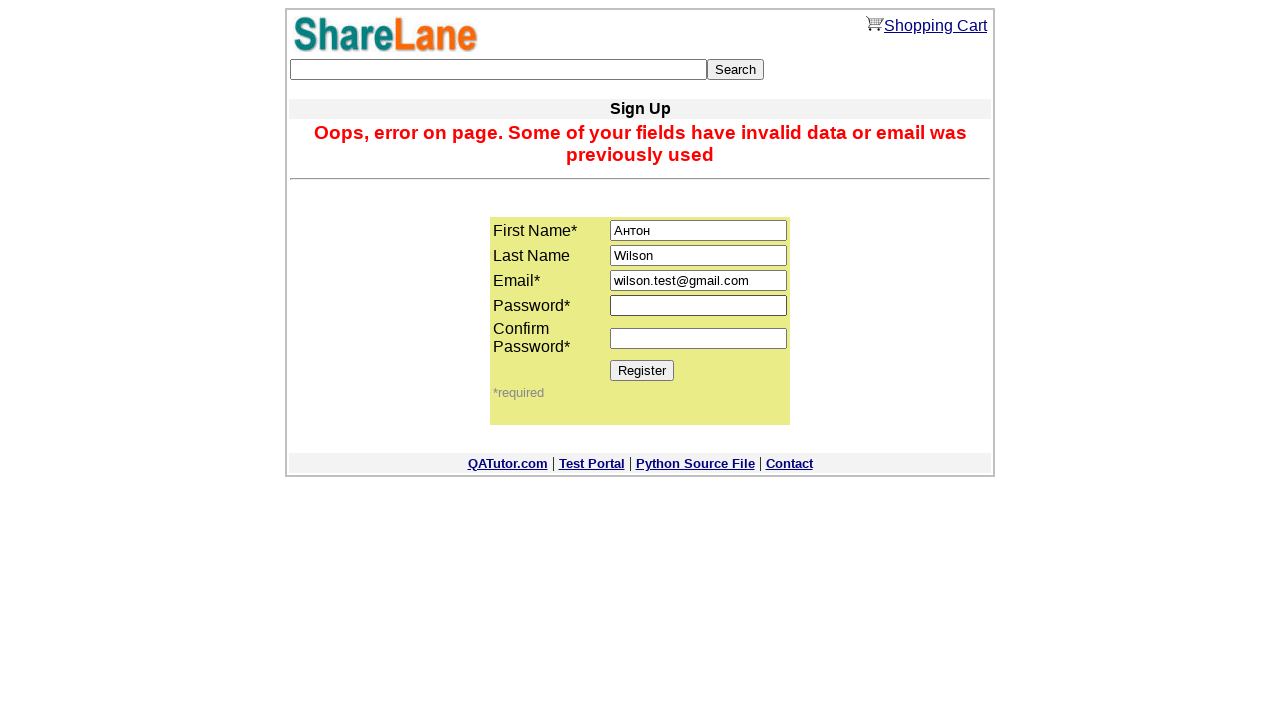

Error message appeared rejecting Cyrillic letters in first name
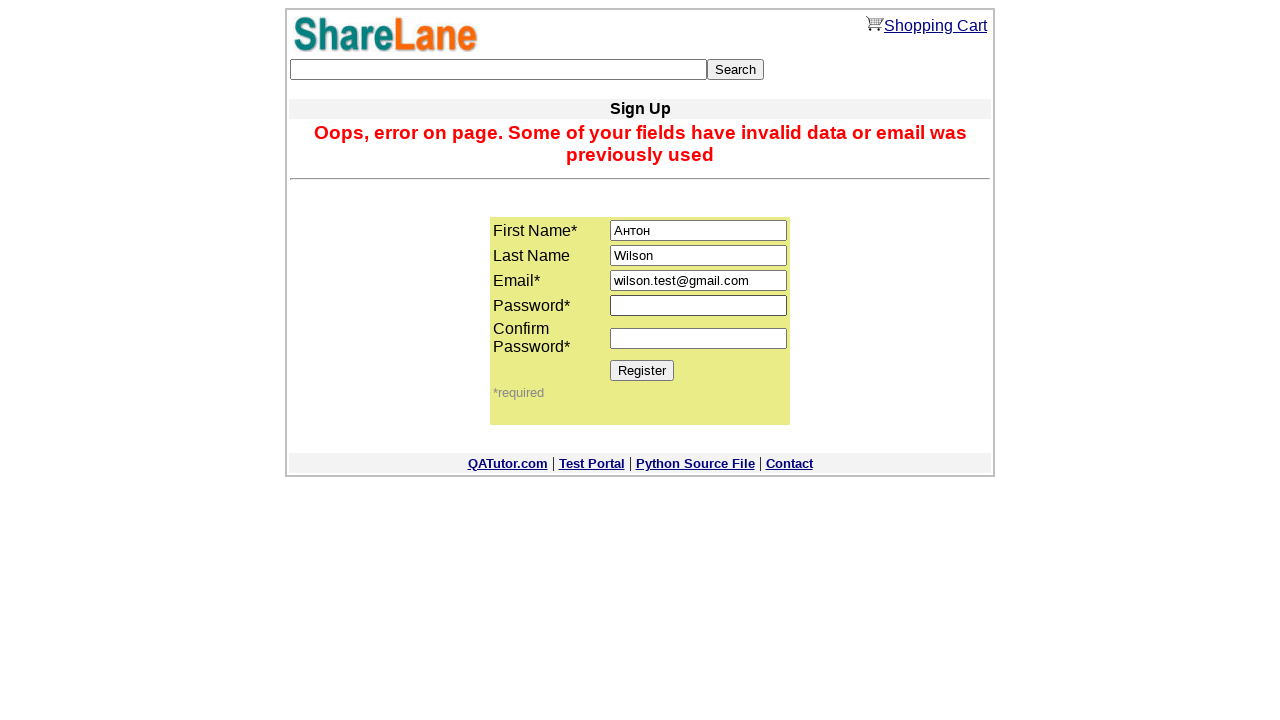

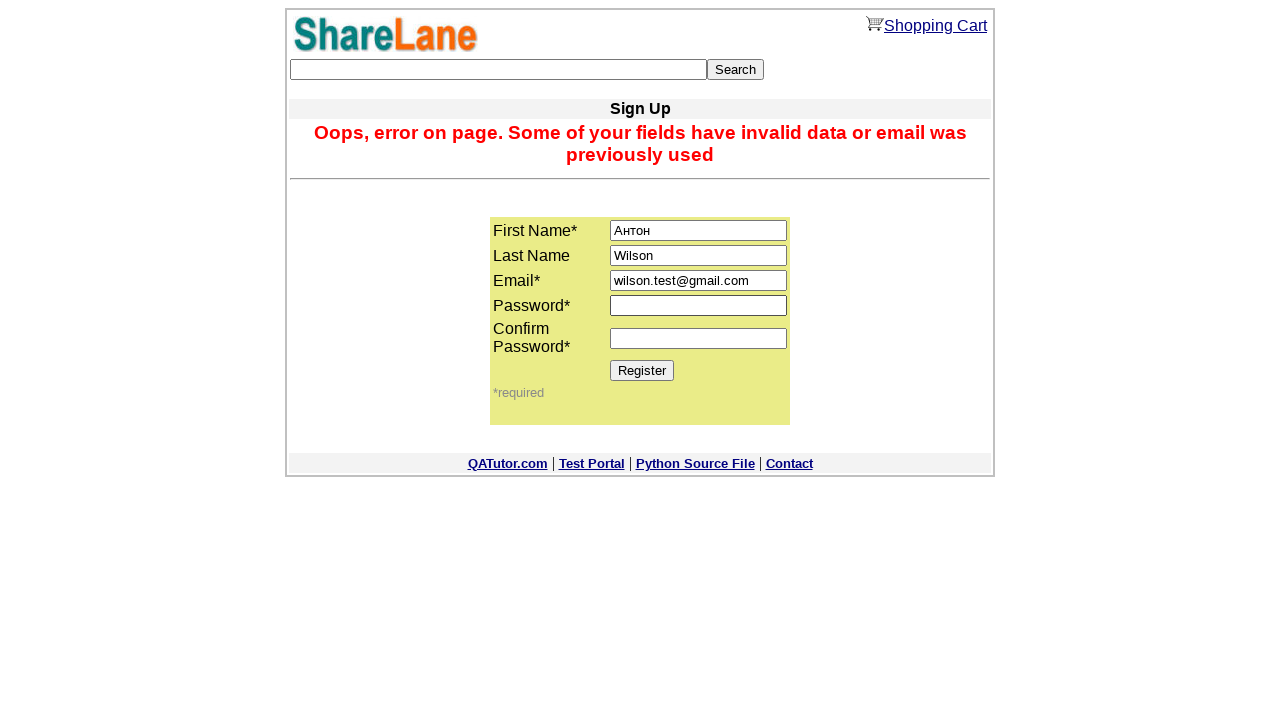